Tests handling of dynamic attributes by locating username and password input fields using XPath starts-with selector, filling them with credentials, and submitting the form on a Selenium training practice page.

Starting URL: https://v1.training-support.net/selenium/dynamic-attributes

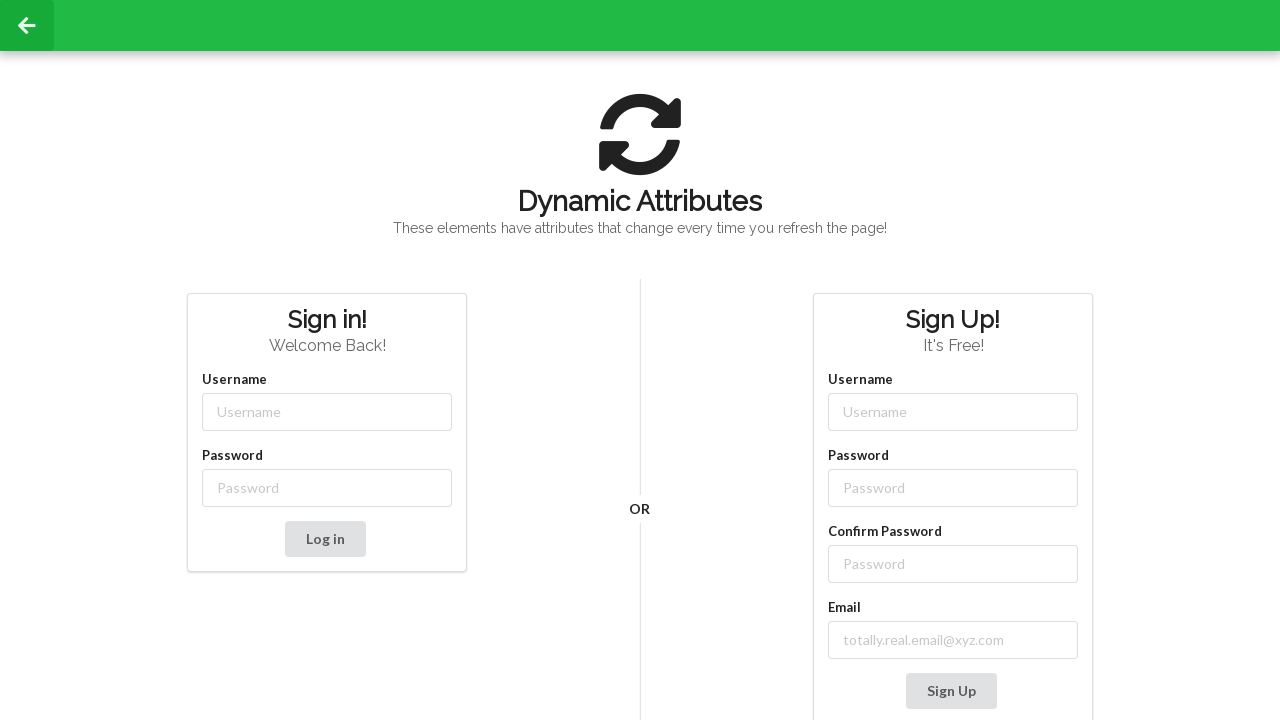

Filled username field with 'admin' using XPath starts-with selector for dynamic class on //input[starts-with(@class, 'username-')]
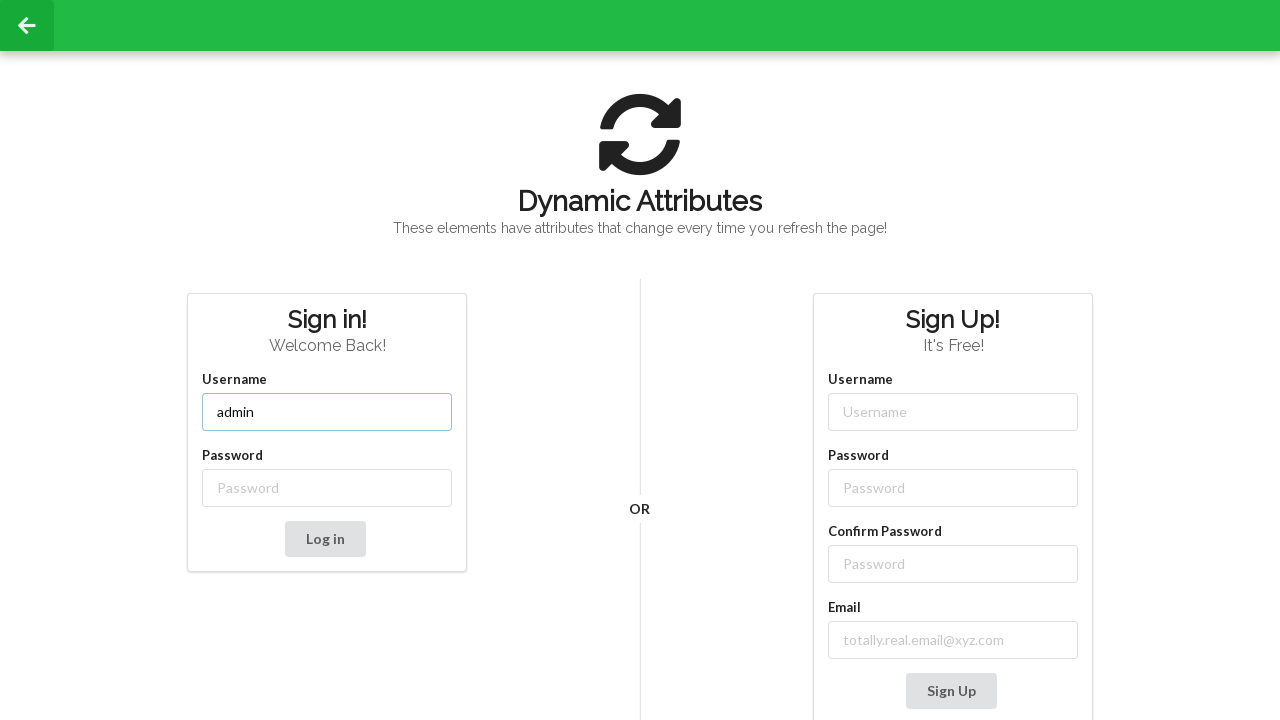

Filled password field with 'password' using XPath starts-with selector for dynamic class on //input[starts-with(@class, 'password-')]
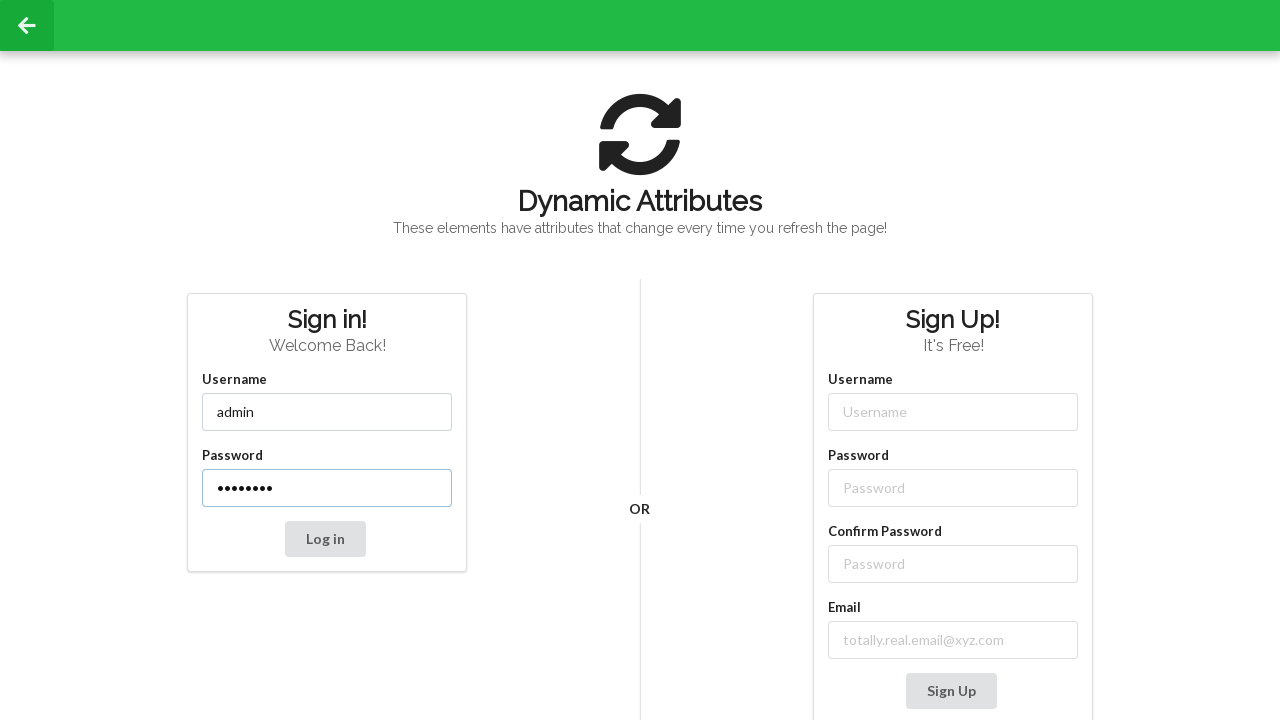

Clicked submit button to submit the form at (325, 539) on button[type='submit']
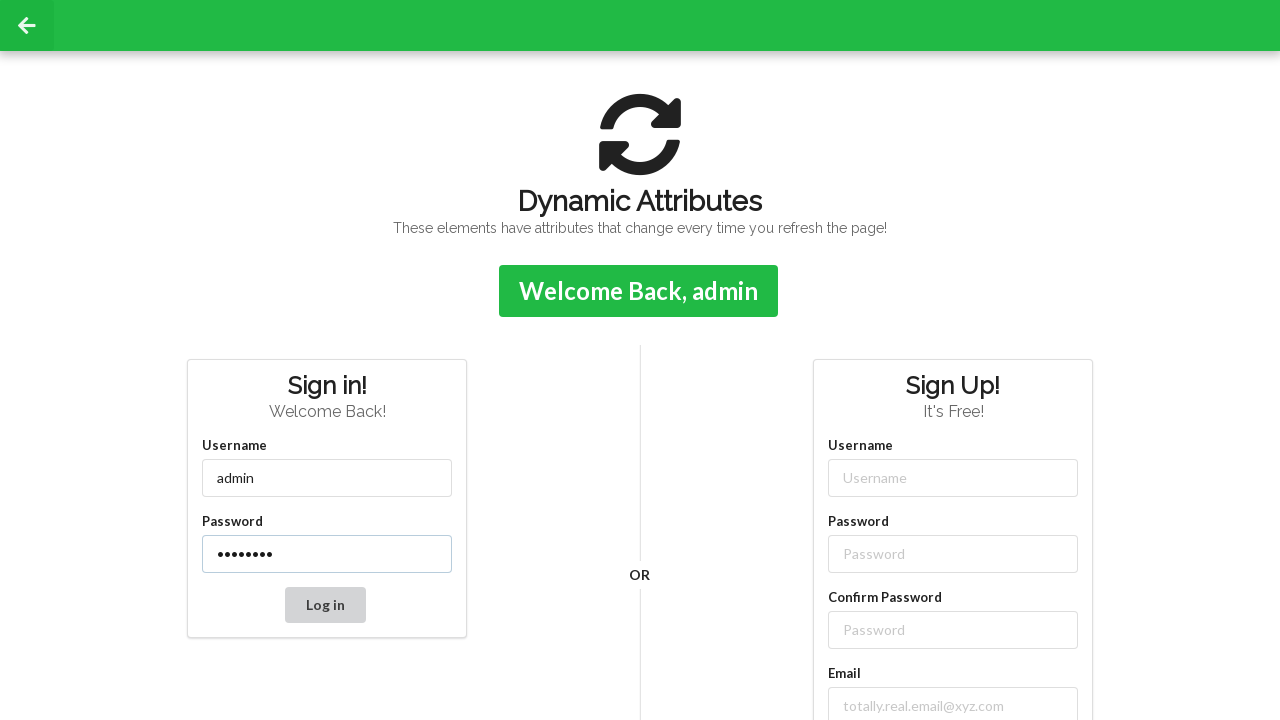

Confirmation message appeared on page
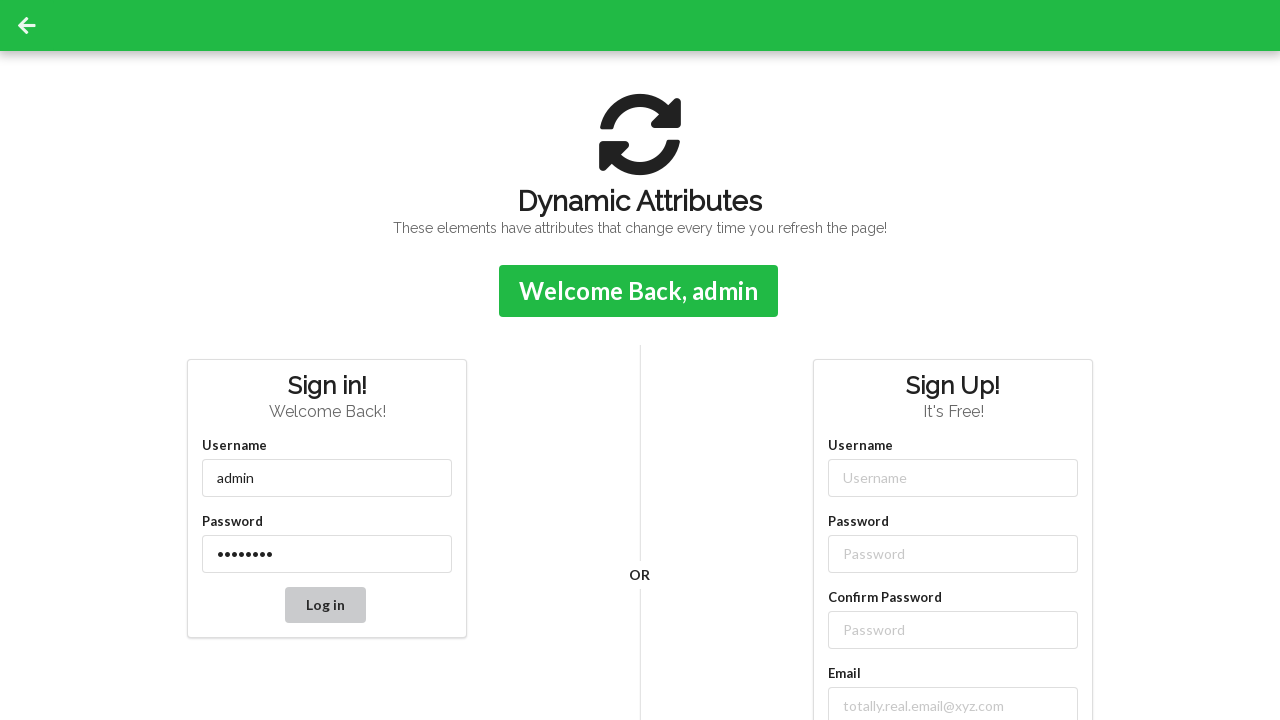

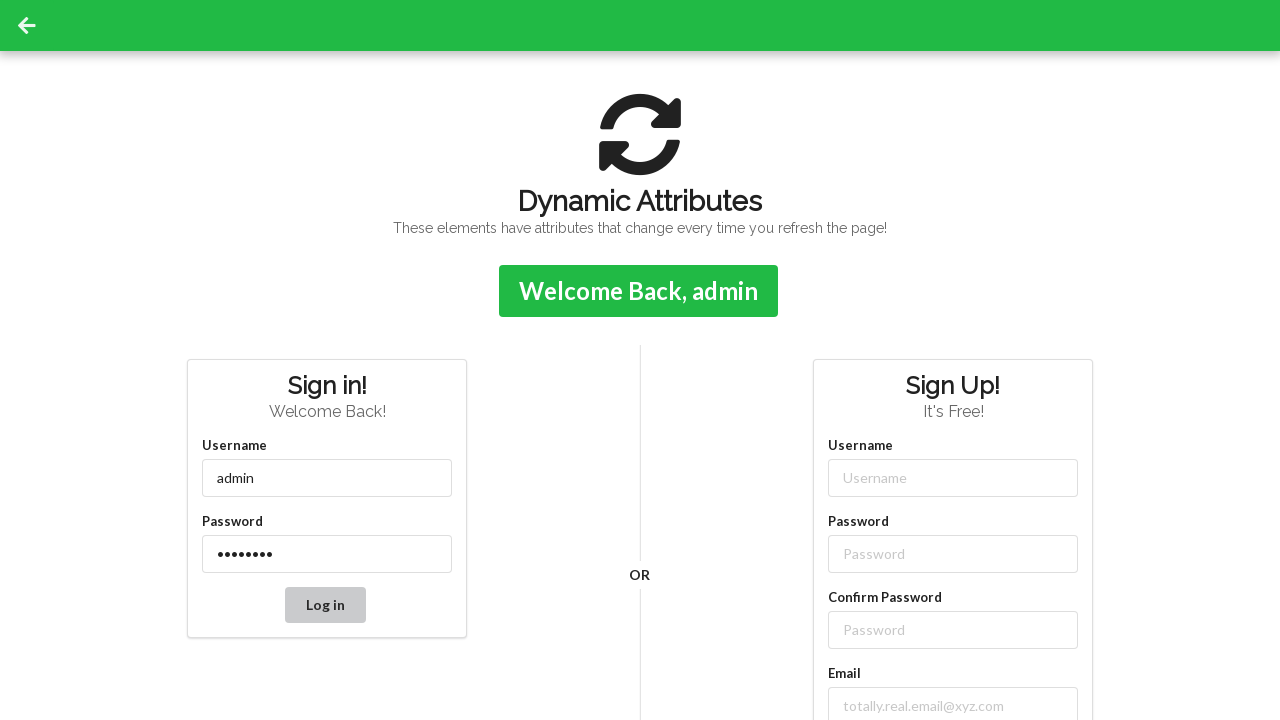